Tests scrolling functionality and validates that the sum of values in a table column matches the displayed total amount

Starting URL: https://rahulshettyacademy.com/AutomationPractice/

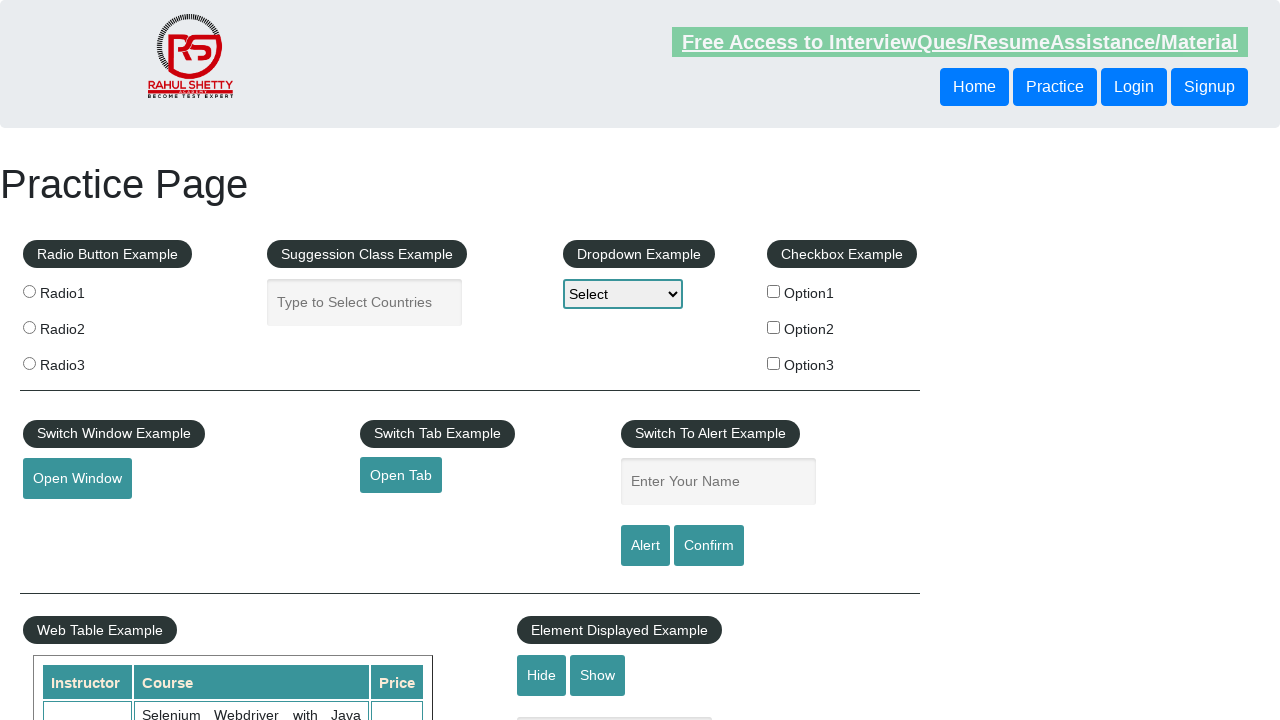

Scrolled down main page by 500 pixels
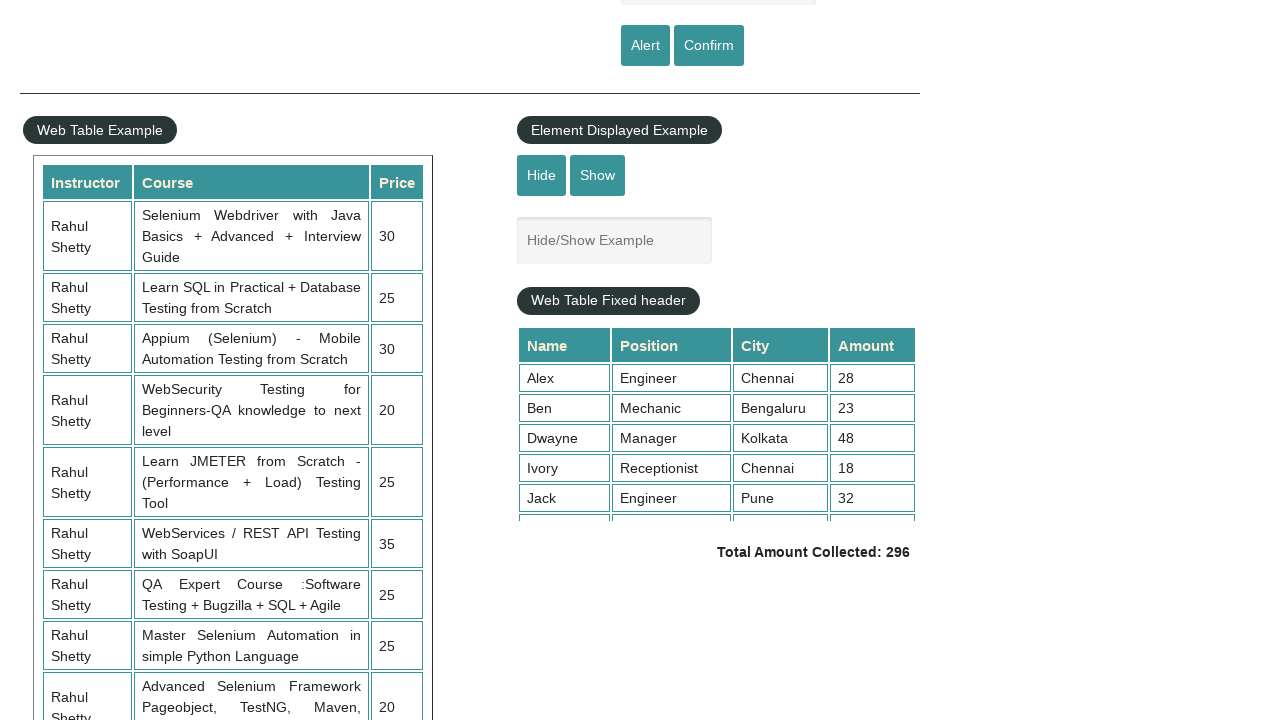

Scrolled within fixed header table to position 100
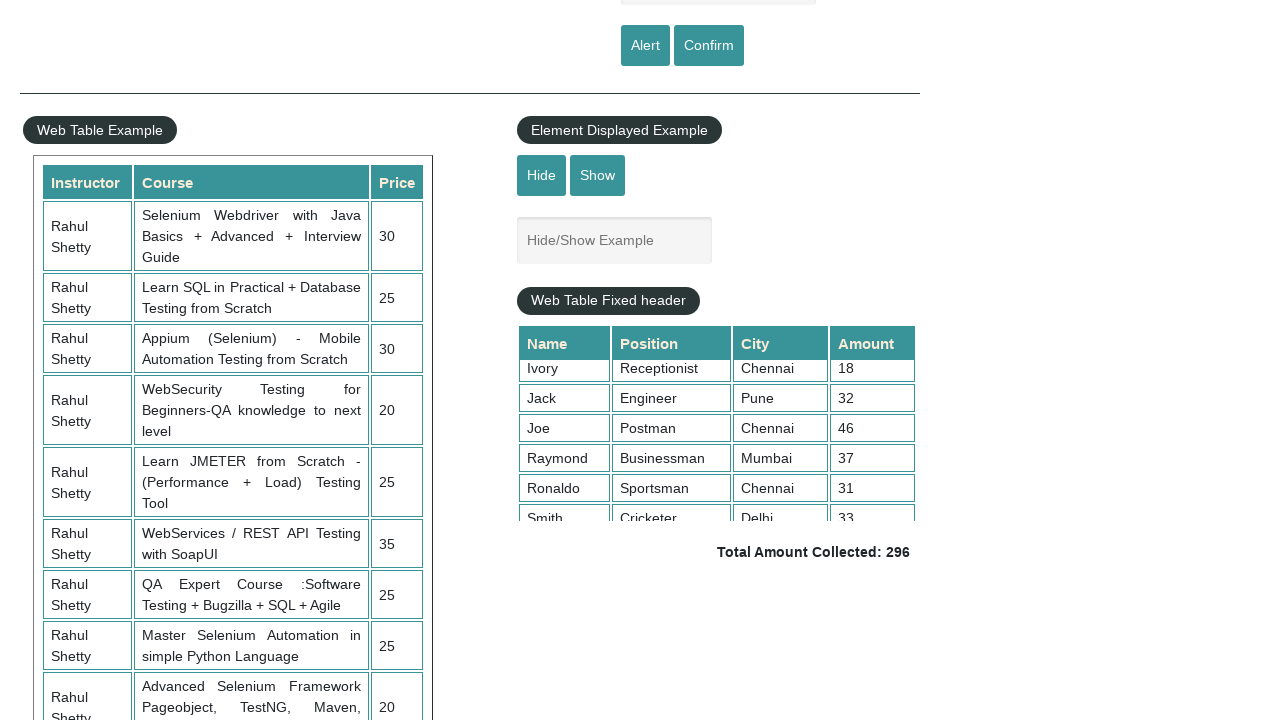

Retrieved all values from 4th column of table
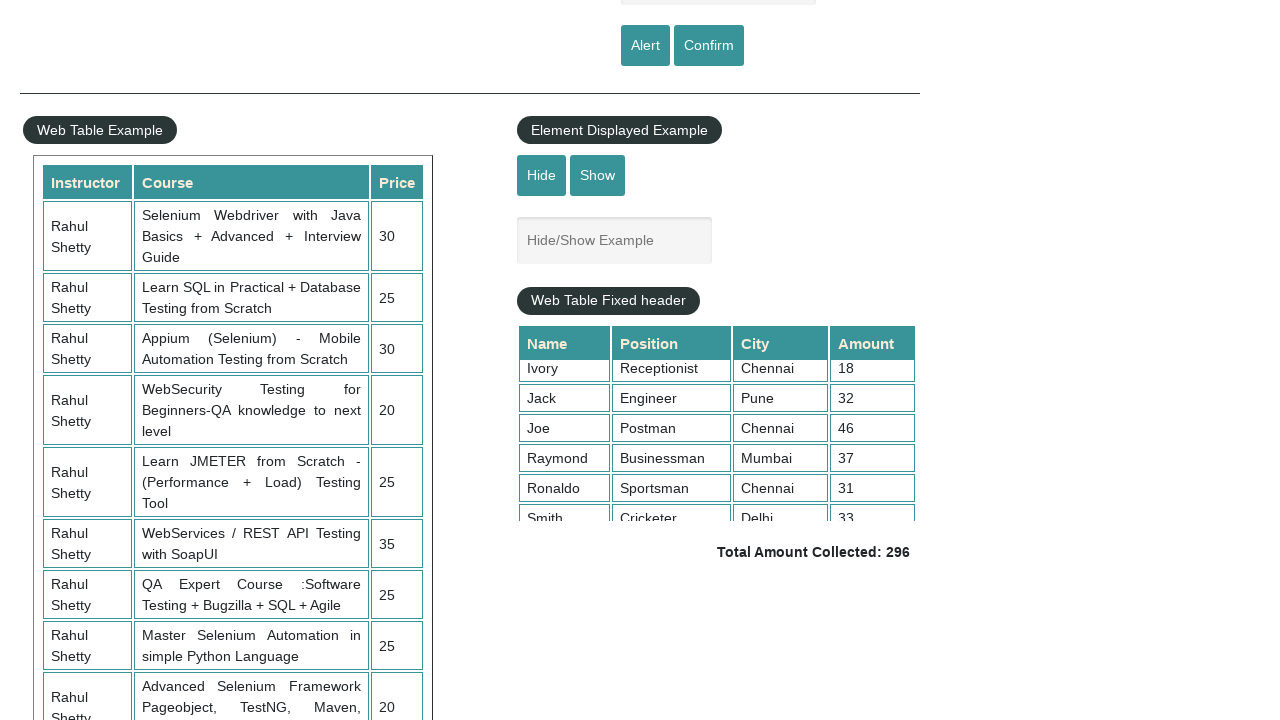

Calculated sum of table values: 296
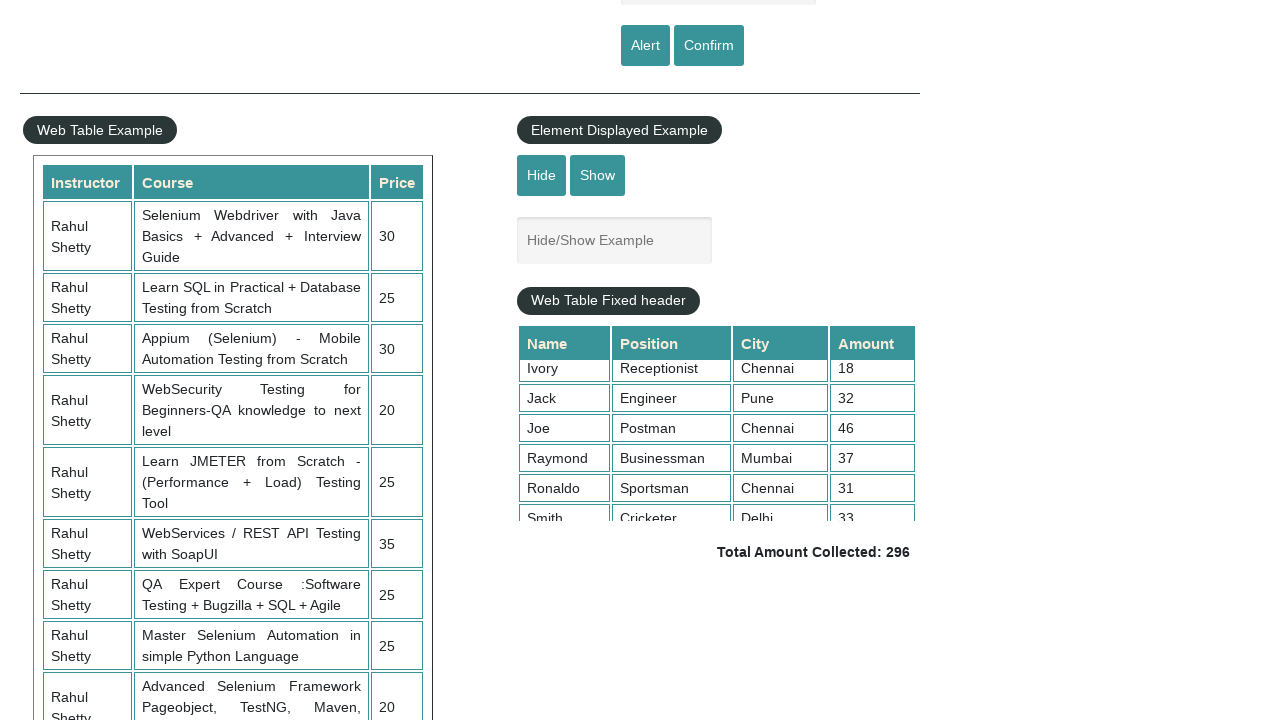

Retrieved displayed total amount text
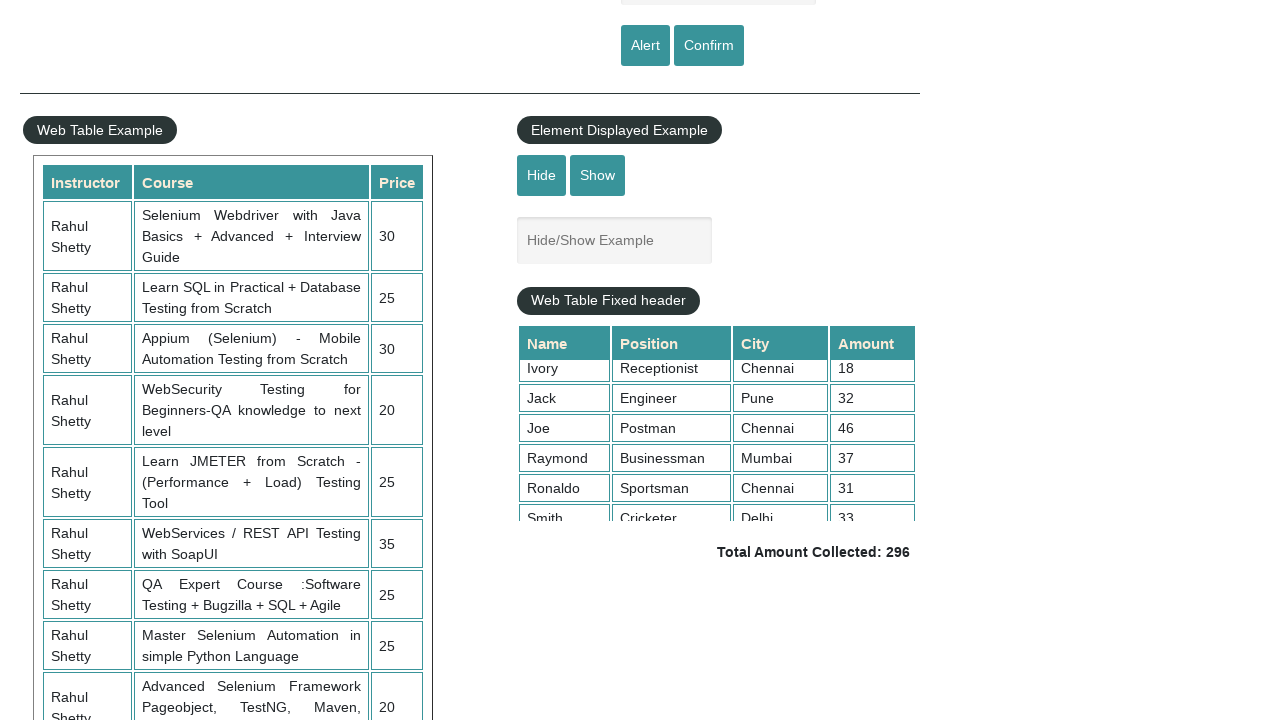

Parsed displayed sum: 296
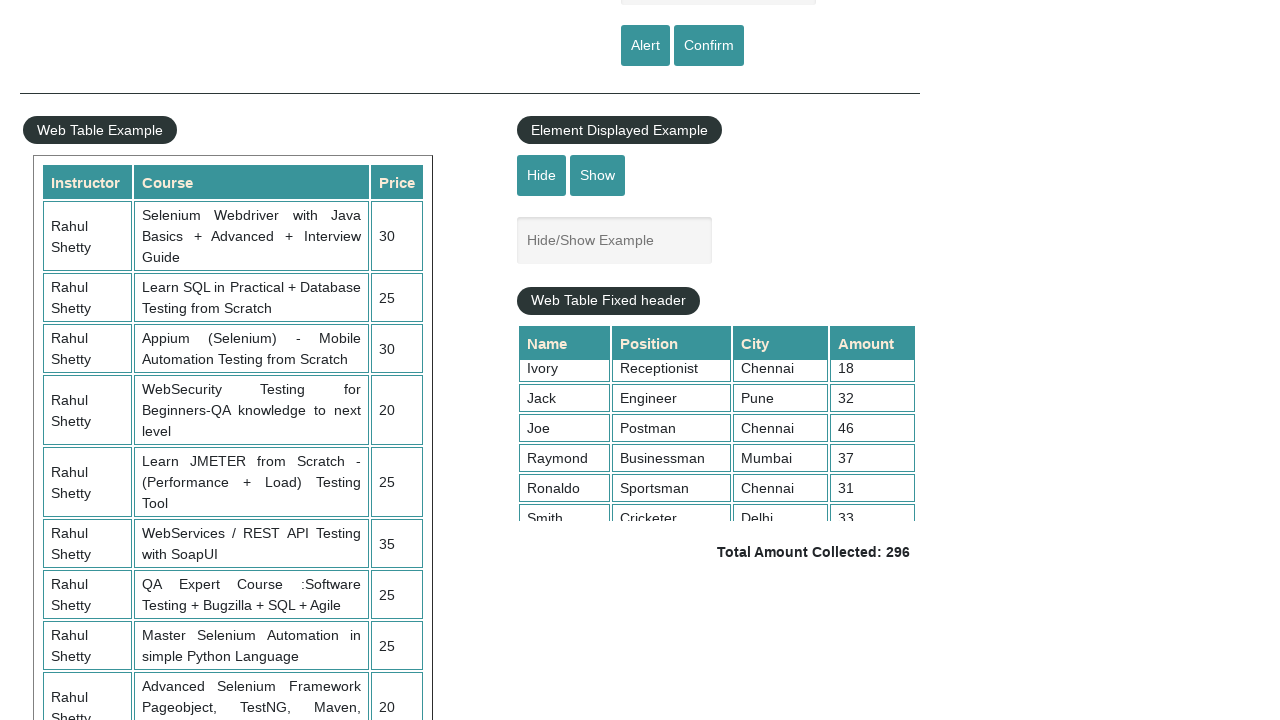

Verified that calculated sum (296) matches displayed sum (296)
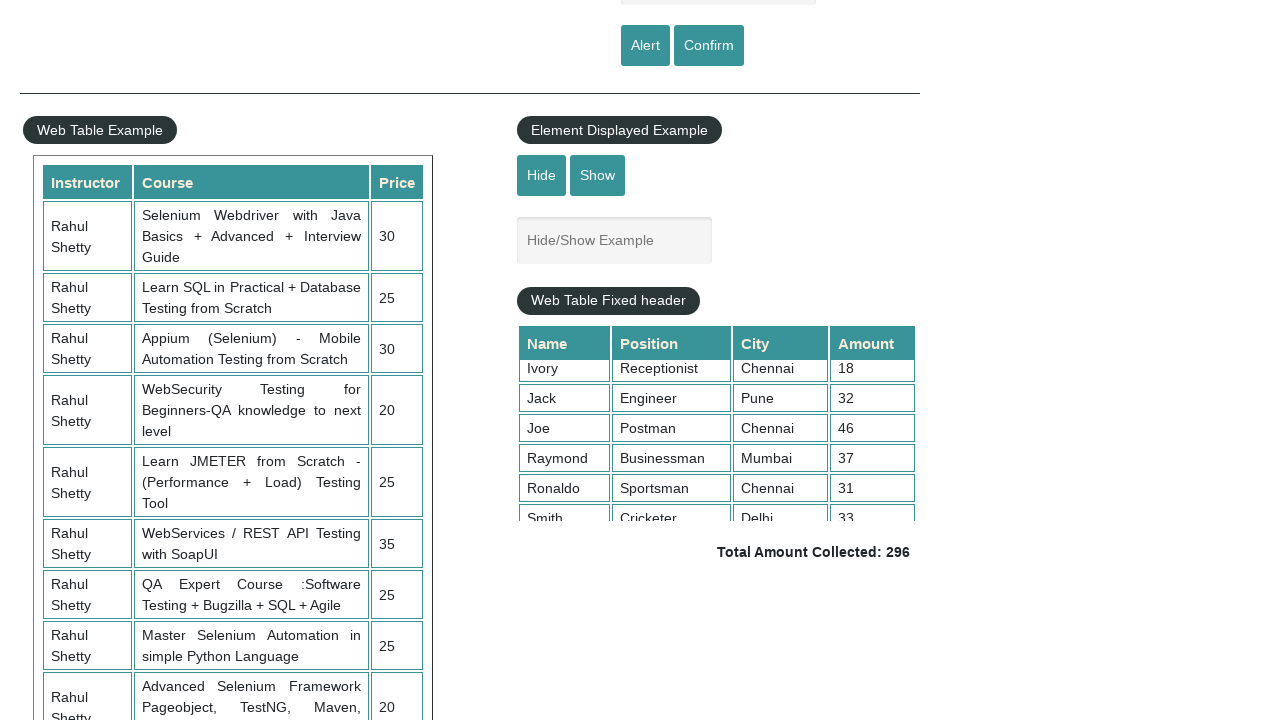

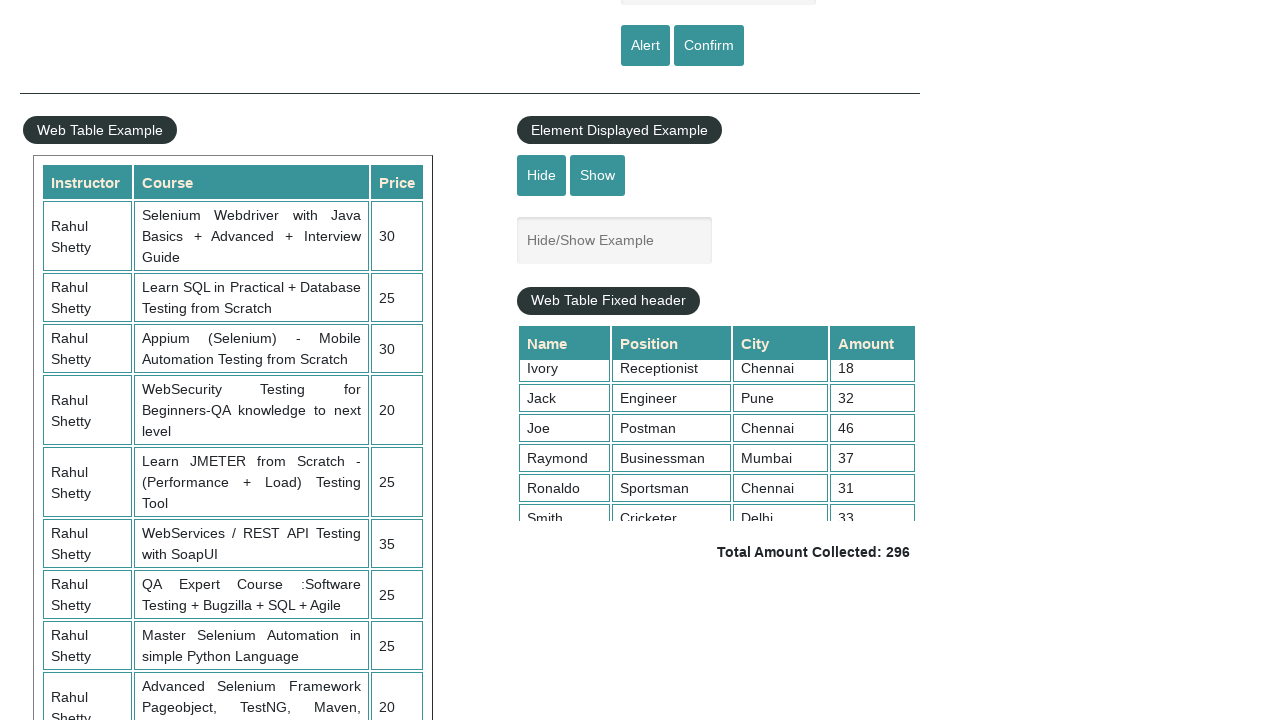